Tests MIDI permission behavior with permissions blocked by clicking the MIDI button on the permission test site

Starting URL: https://permission.site/

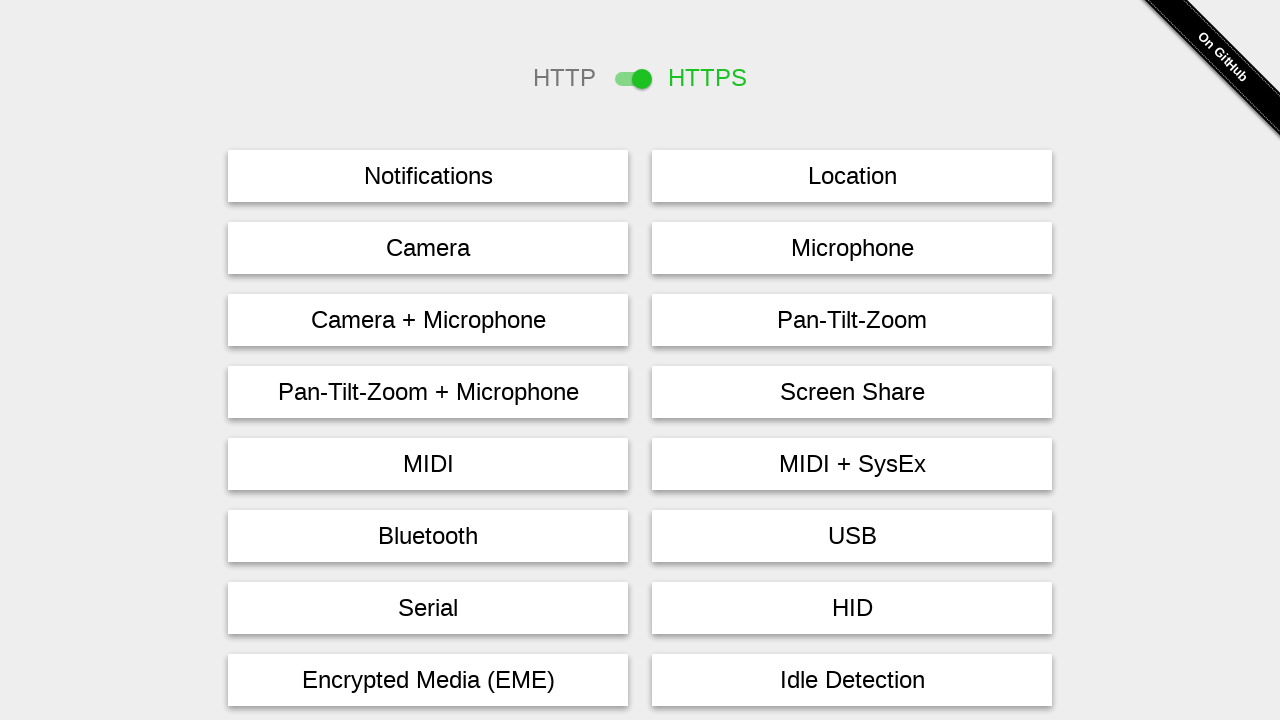

Cleared all permissions to simulate blocked state
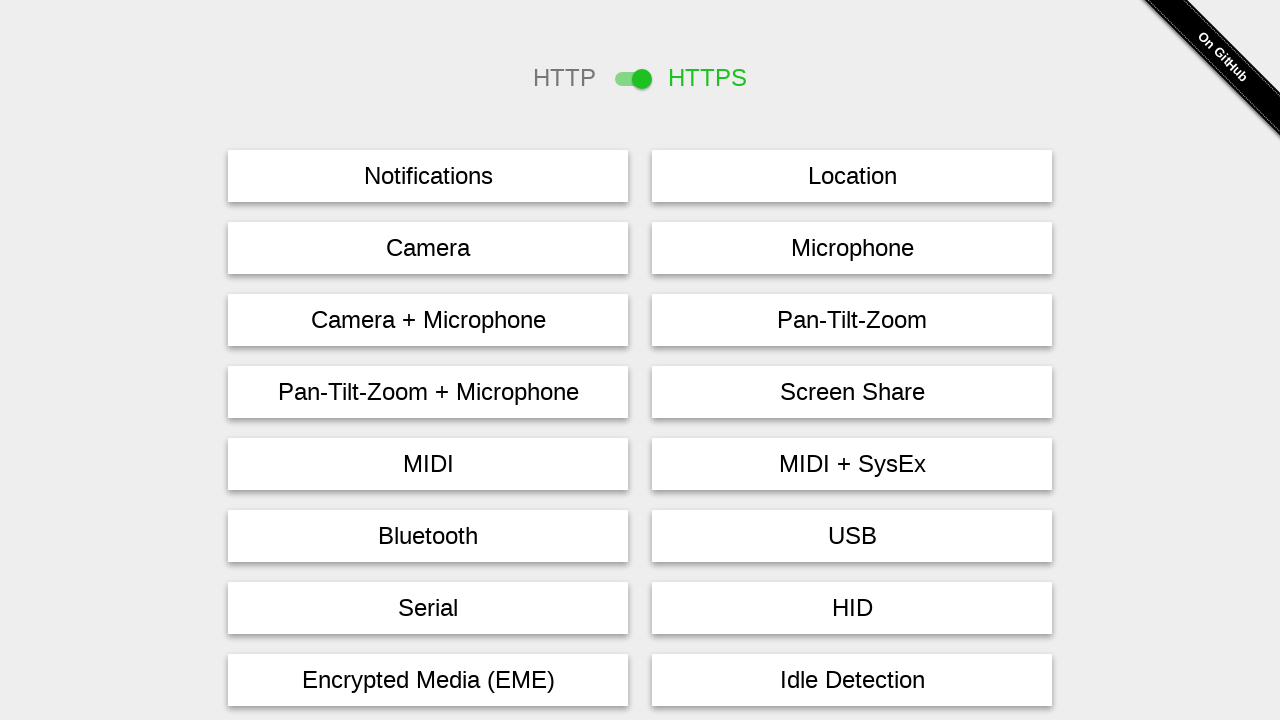

Clicked MIDI permission test button at (428, 464) on #midi
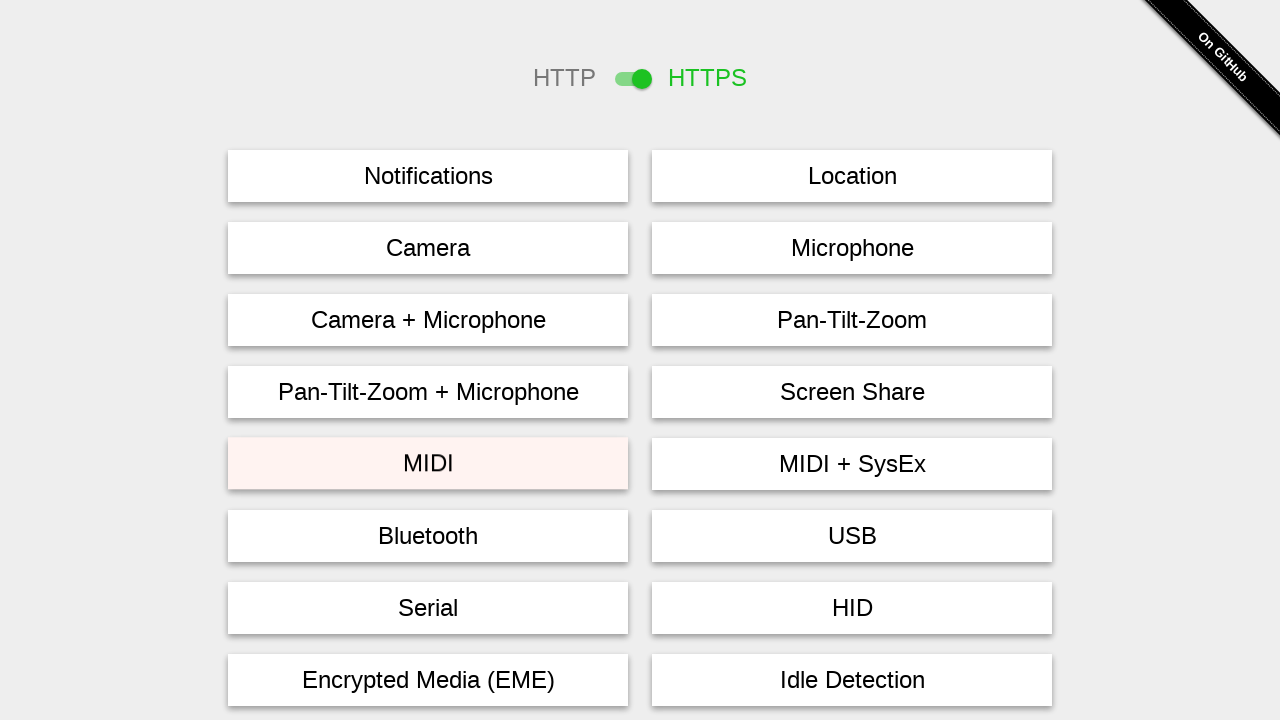

Waited 2 seconds for permission response
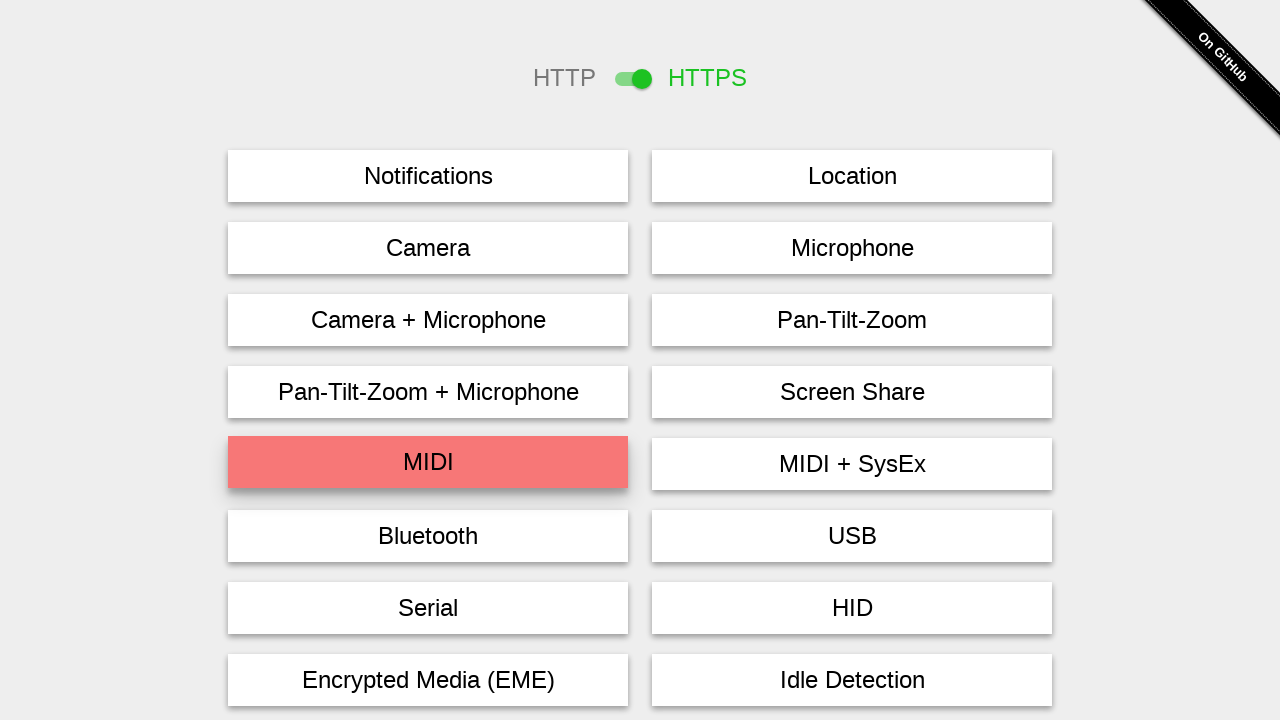

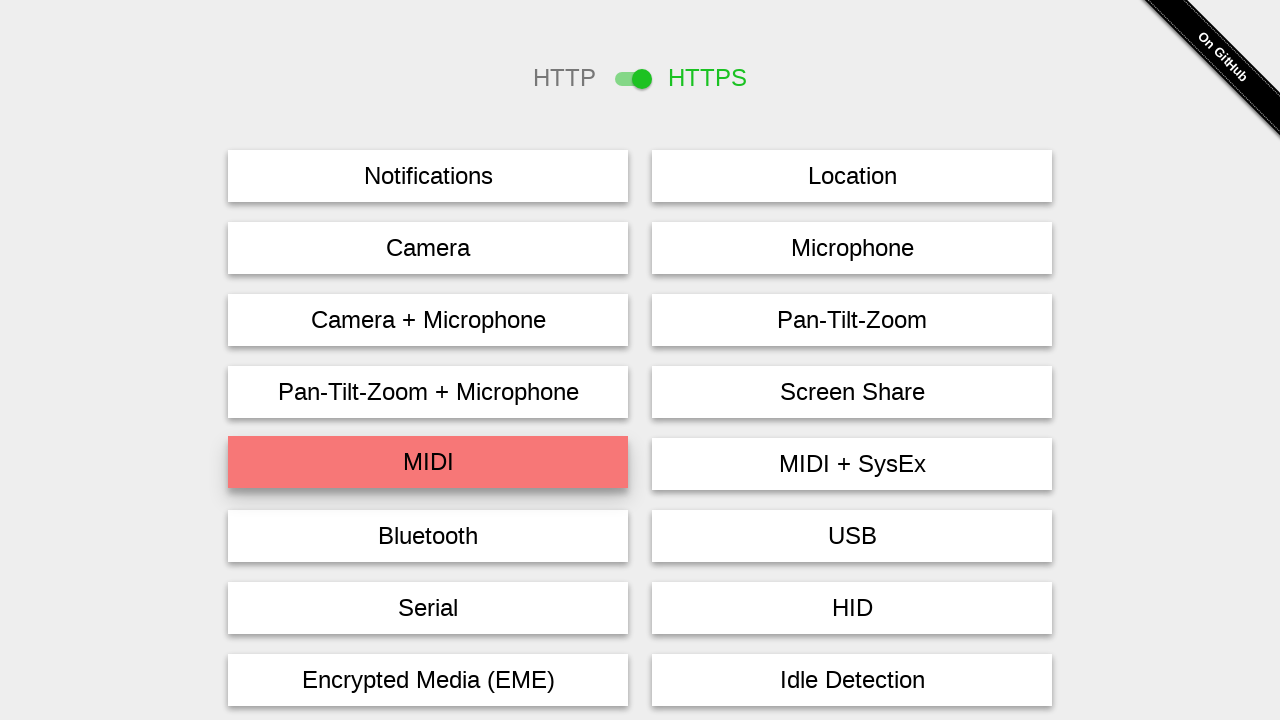